Navigates to JD.com (Chinese e-commerce website) and verifies the page loads successfully by waiting for the main content to appear.

Starting URL: https://www.jd.com/

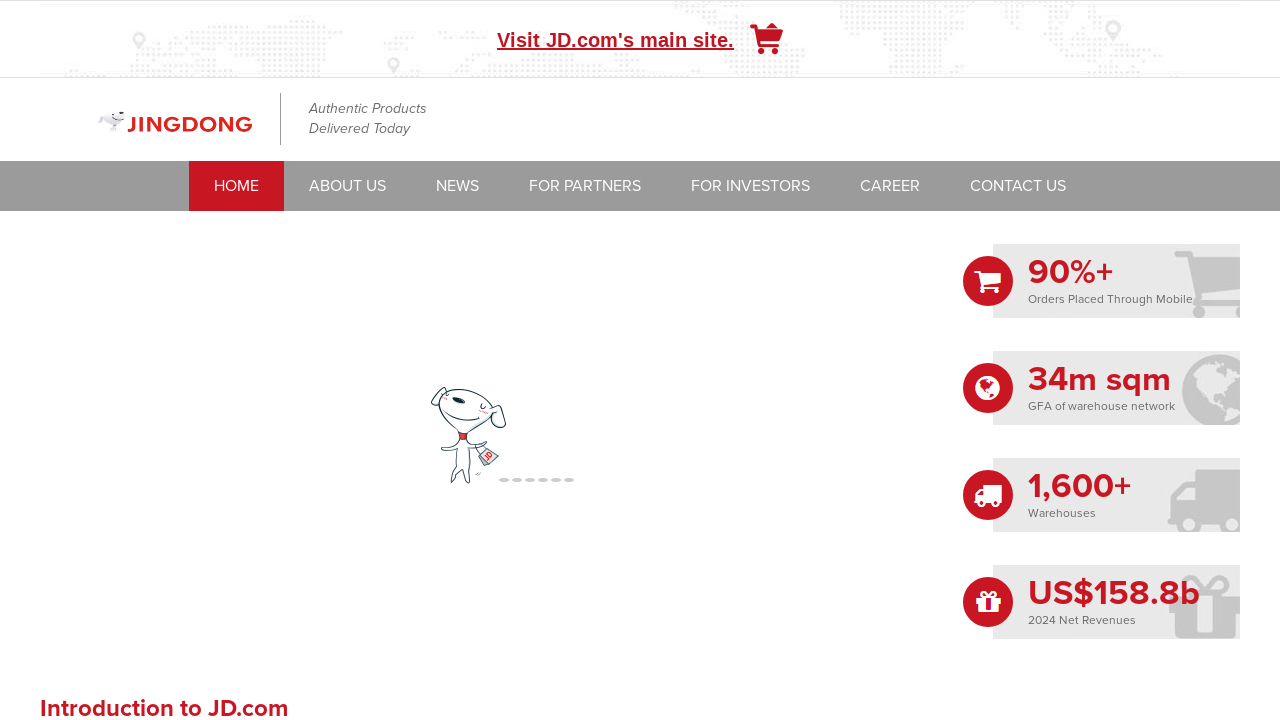

Waited for page DOM content to be fully loaded
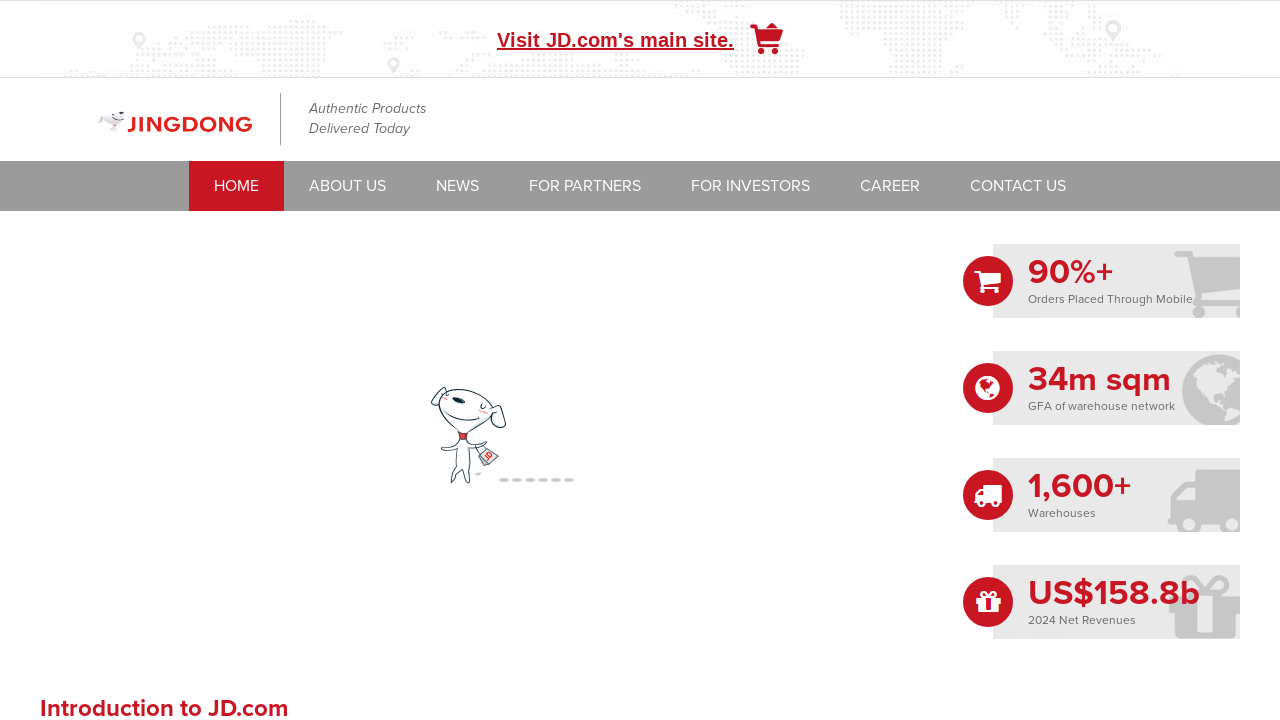

Verified body element appeared on JD.com homepage
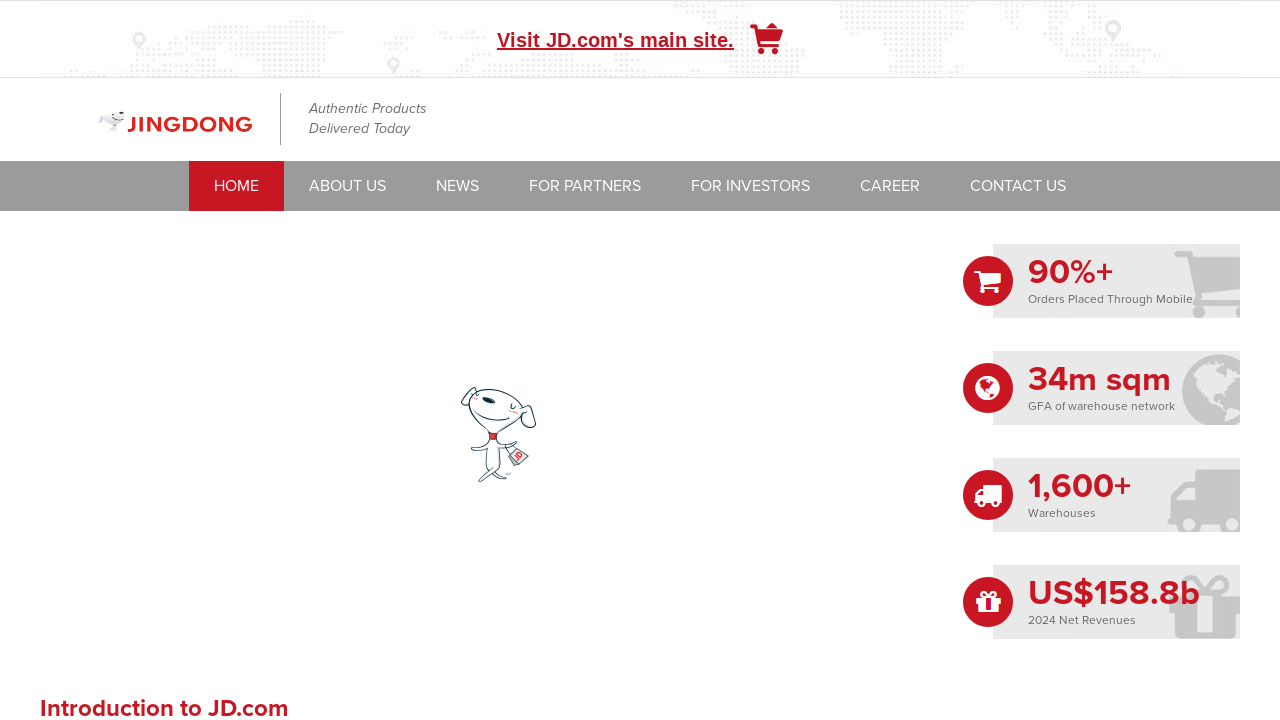

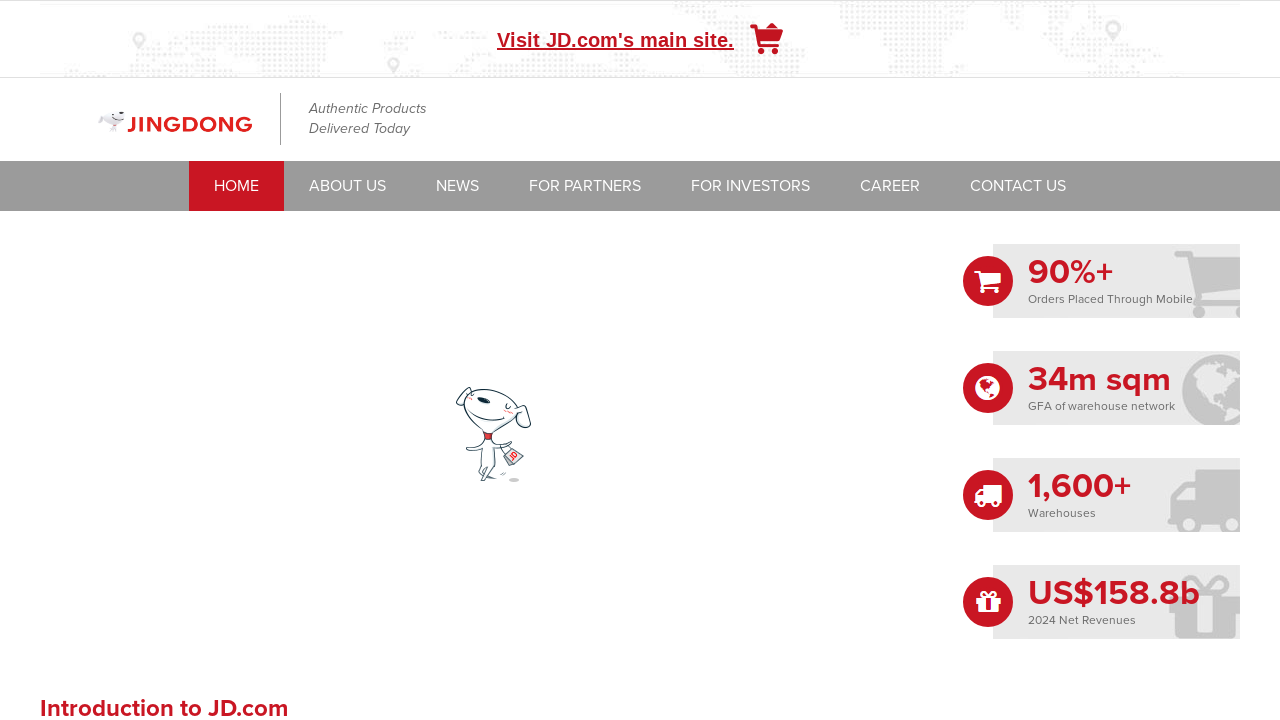